Clicks on the 'Our Story' section button to verify it is functional.

Starting URL: https://www.recodesolutions.com

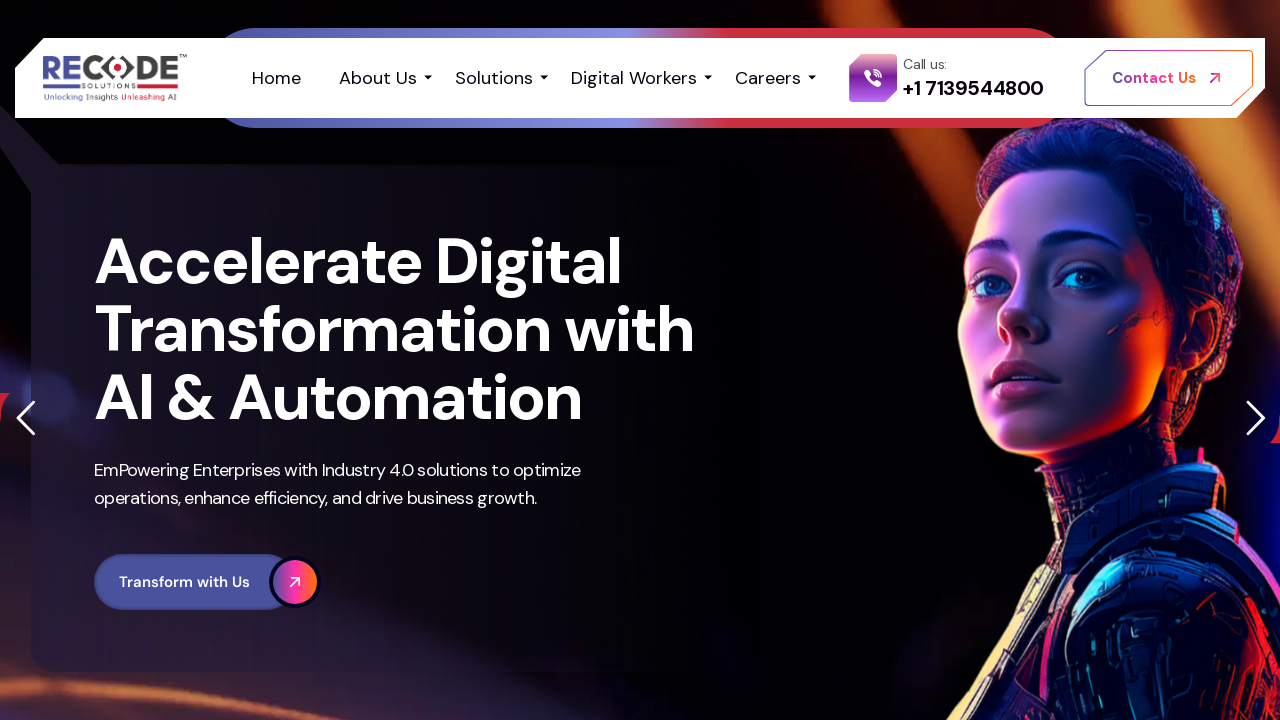

Scrolled down by 1000 pixels to locate 'Our Story' section
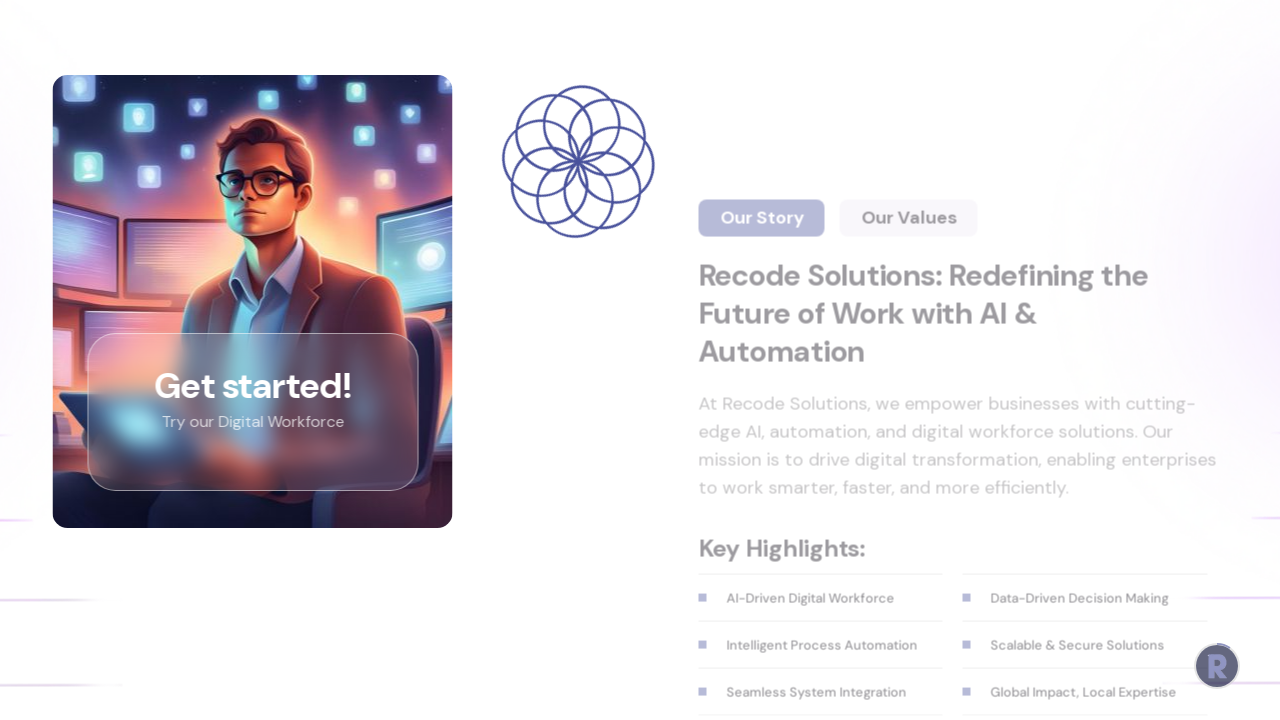

Waited 500ms for section to fully load
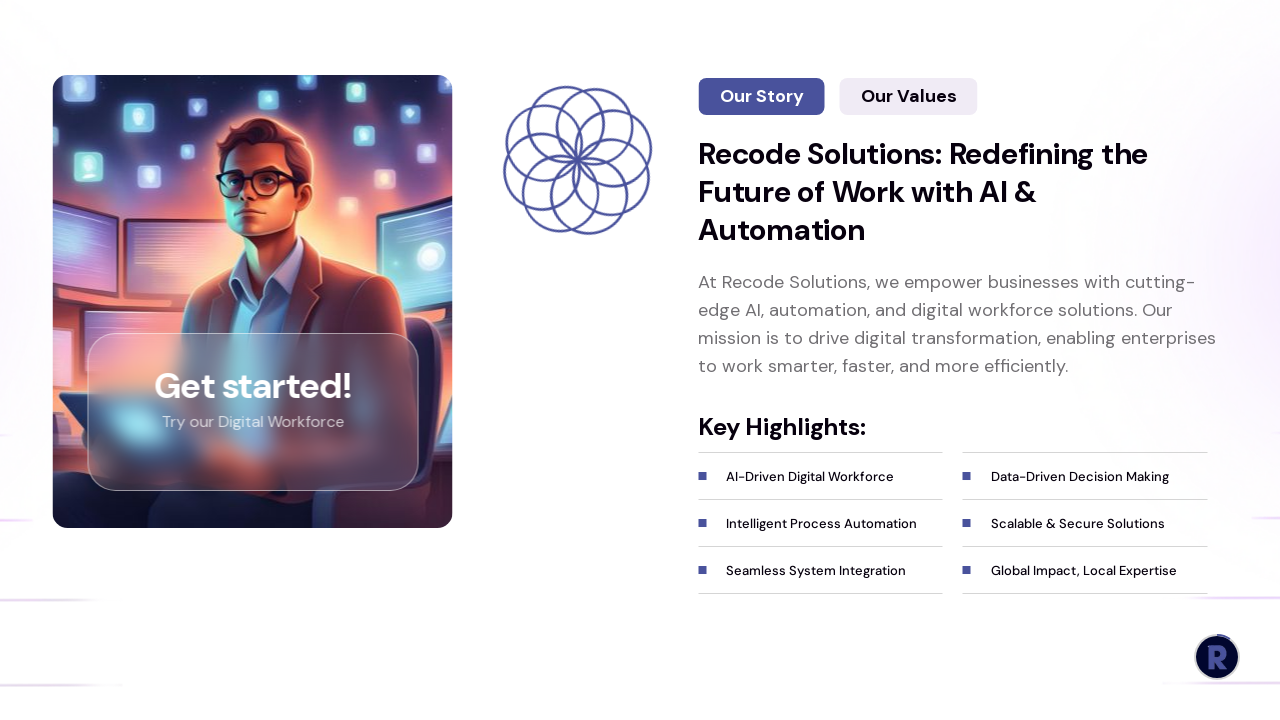

Clicked on 'Our Story' section button at (761, 96) on xpath=/html/body/div[1]/div/div/div/div/main/article/div/div/section[2]/div/div/
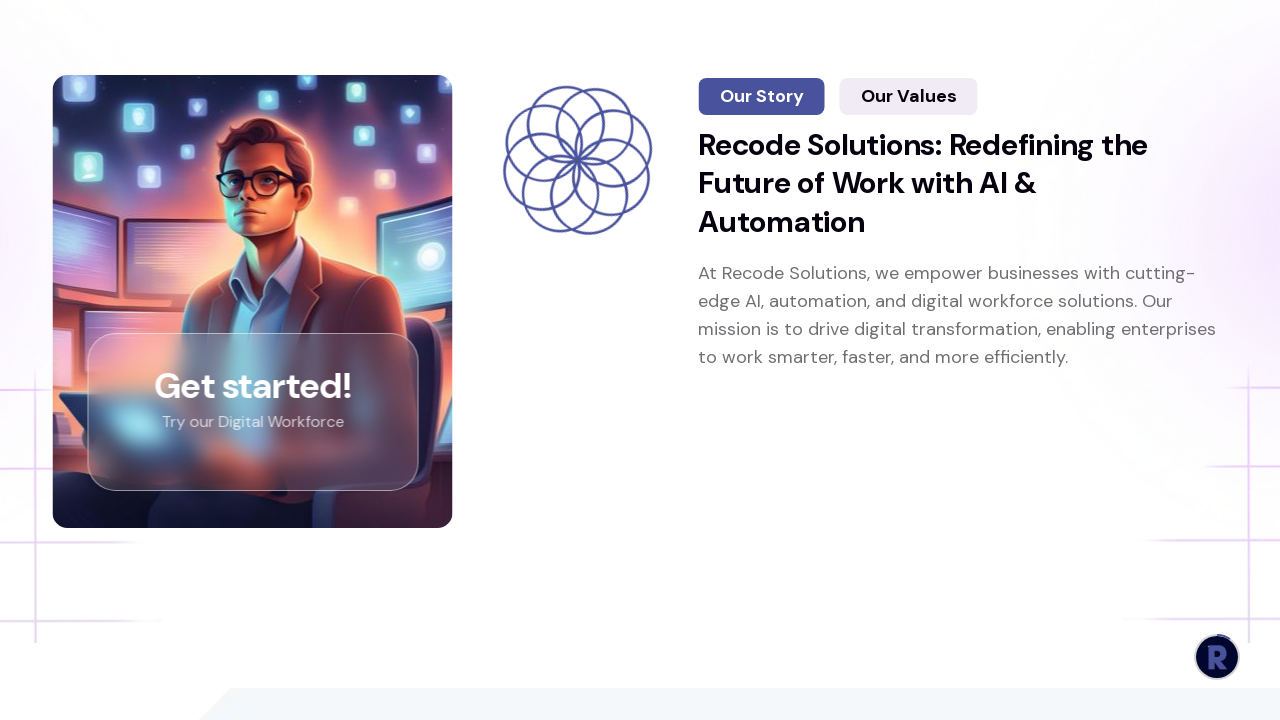

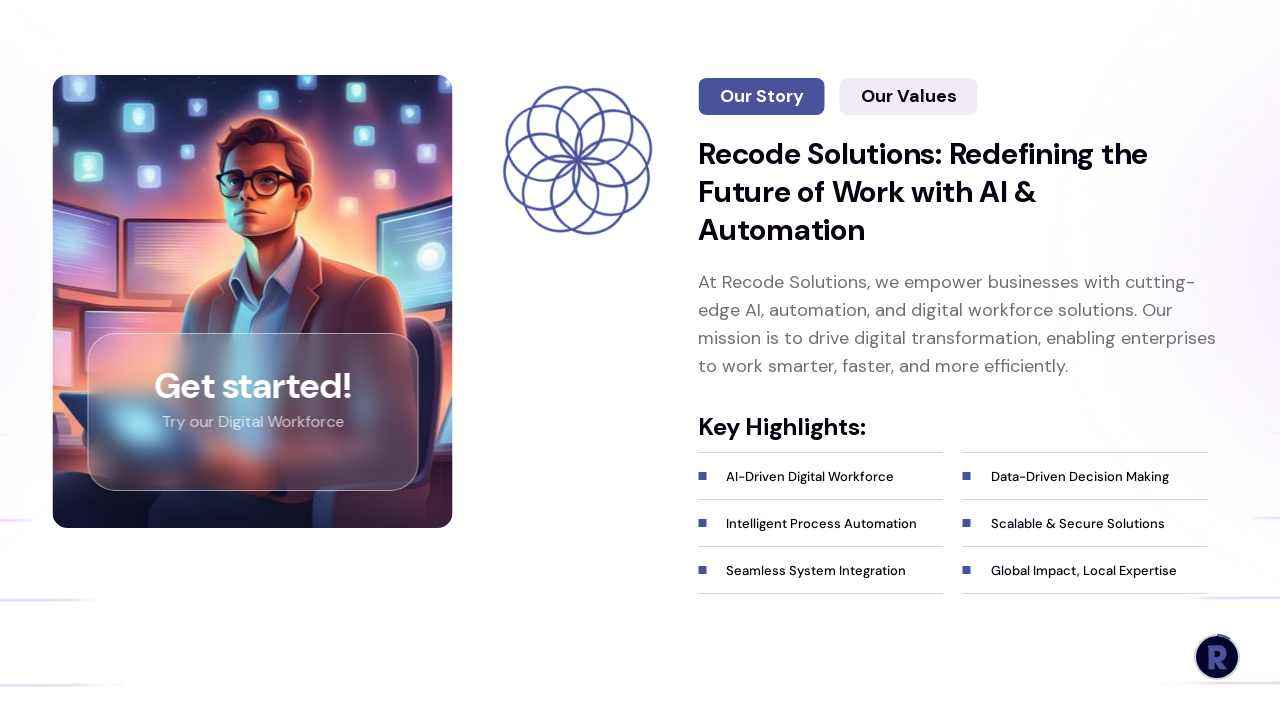